Tests the RCSB Protein Data Bank search functionality by entering a keyword, submitting the search, and clicking on a result to view protein details.

Starting URL: https://www.rcsb.org

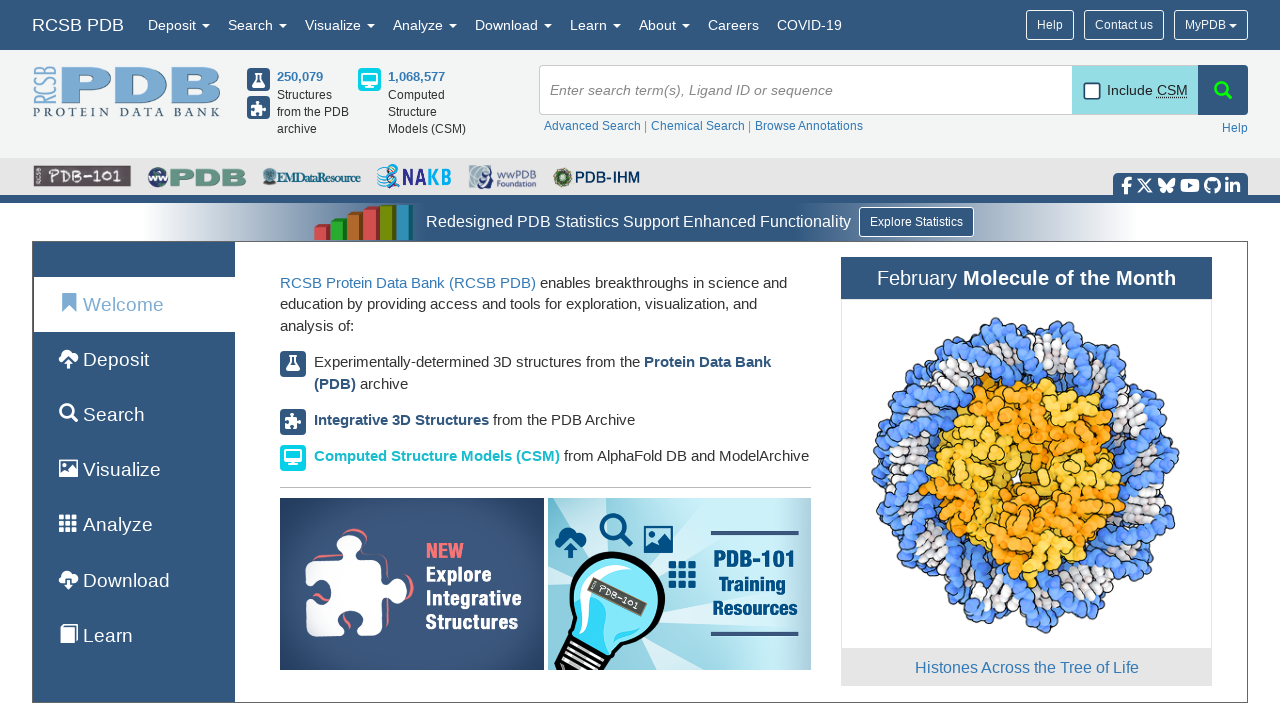

Filled search bar with 'hemoglobin' keyword on #search-bar-input-text
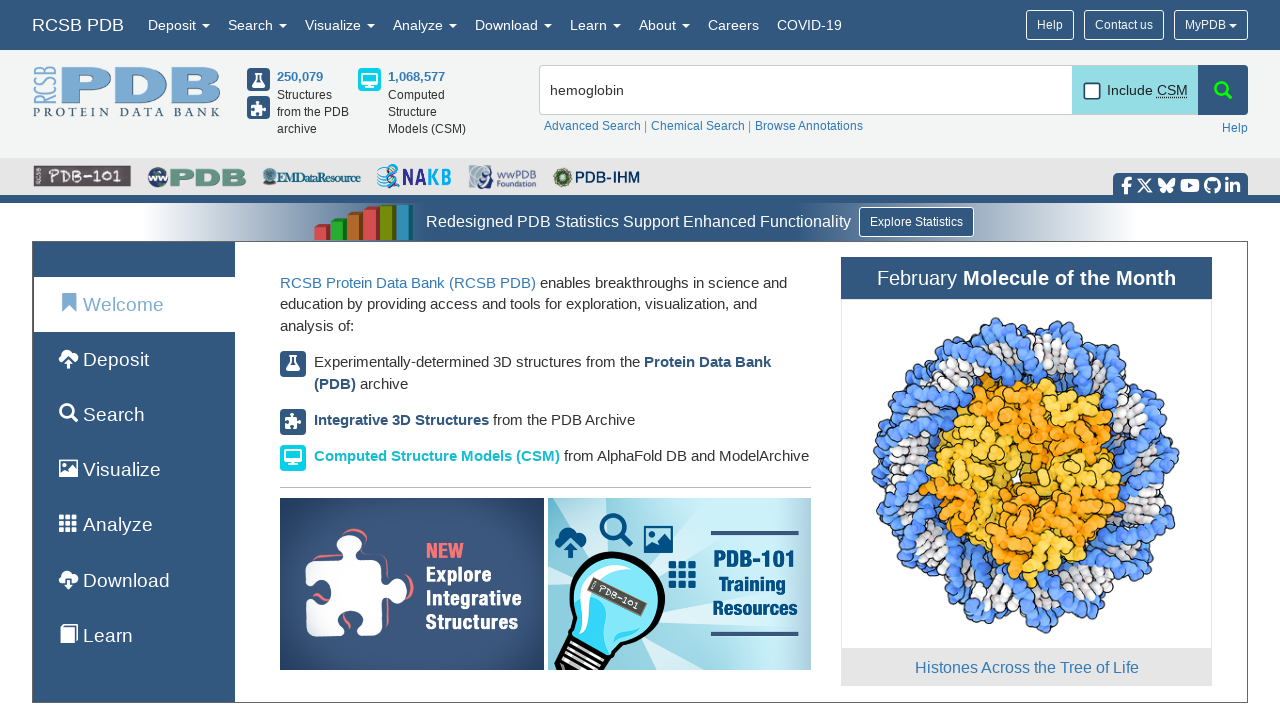

Clicked search button to submit query at (1223, 90) on xpath=//*[@id="search-icon"]/span
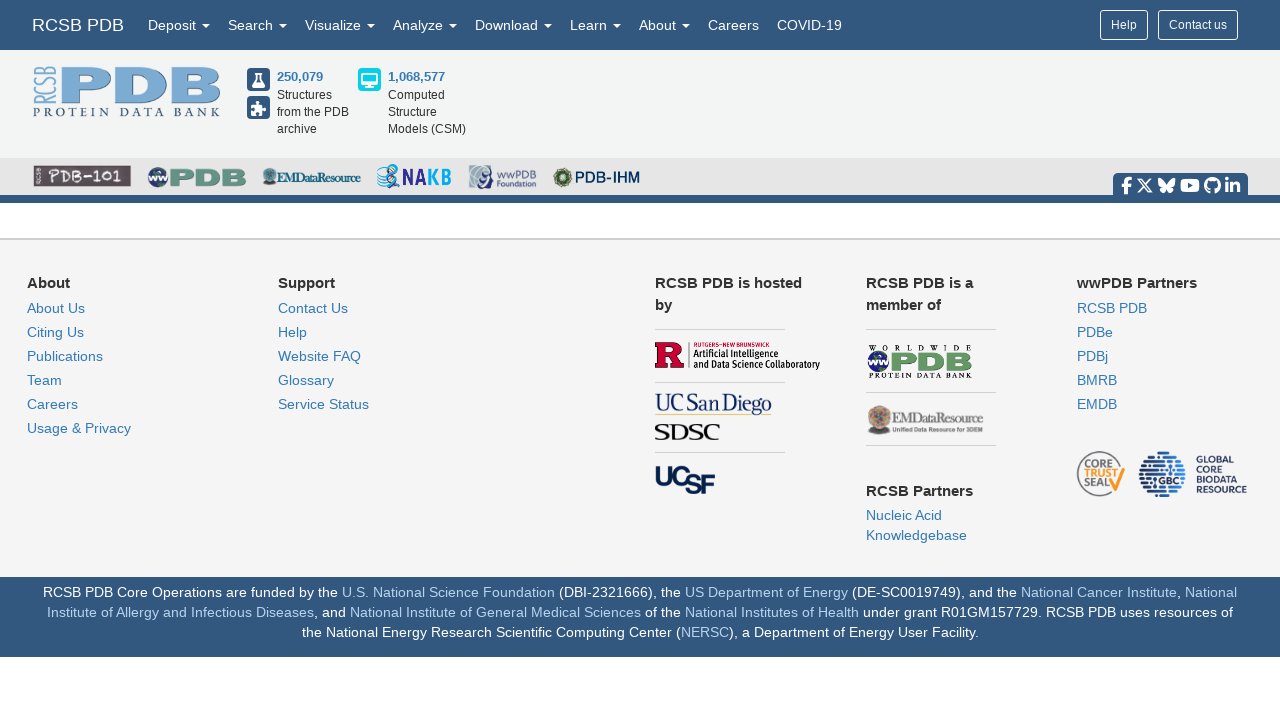

Search results loaded successfully
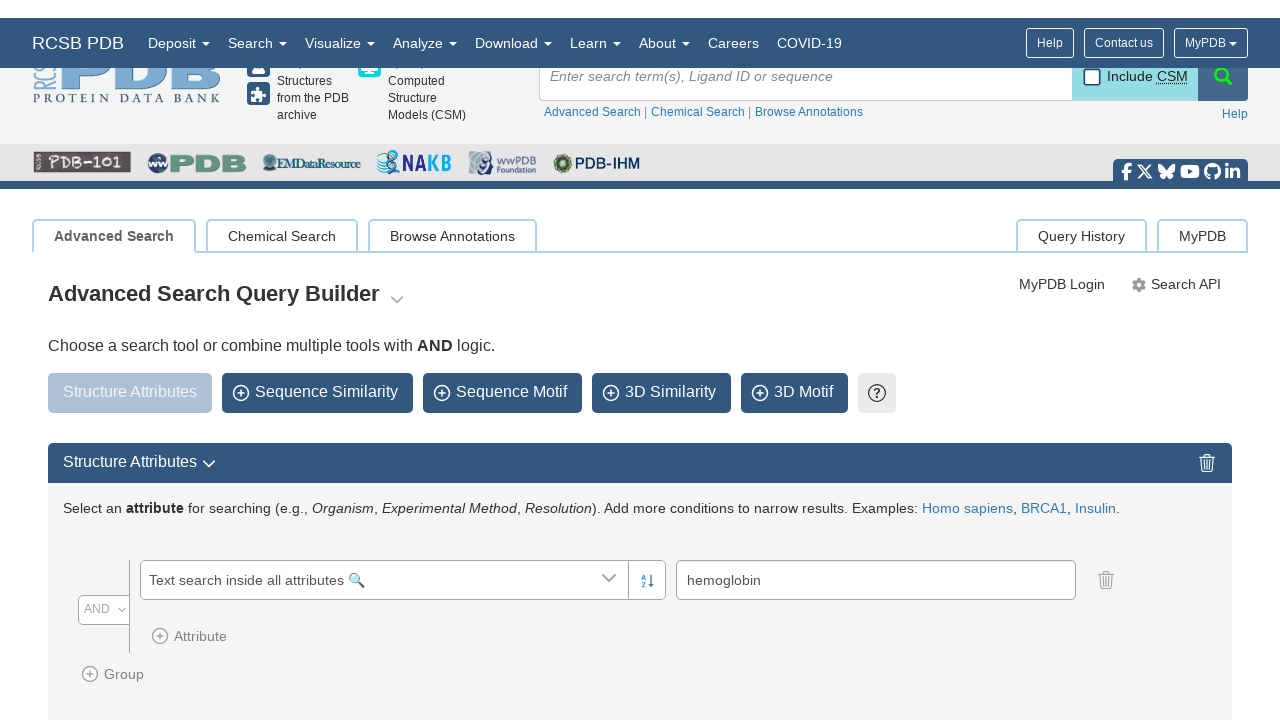

Clicked on first search result to view protein details at (620, 707) on xpath=//div[contains(@class, "results-item")][1]//h3/a
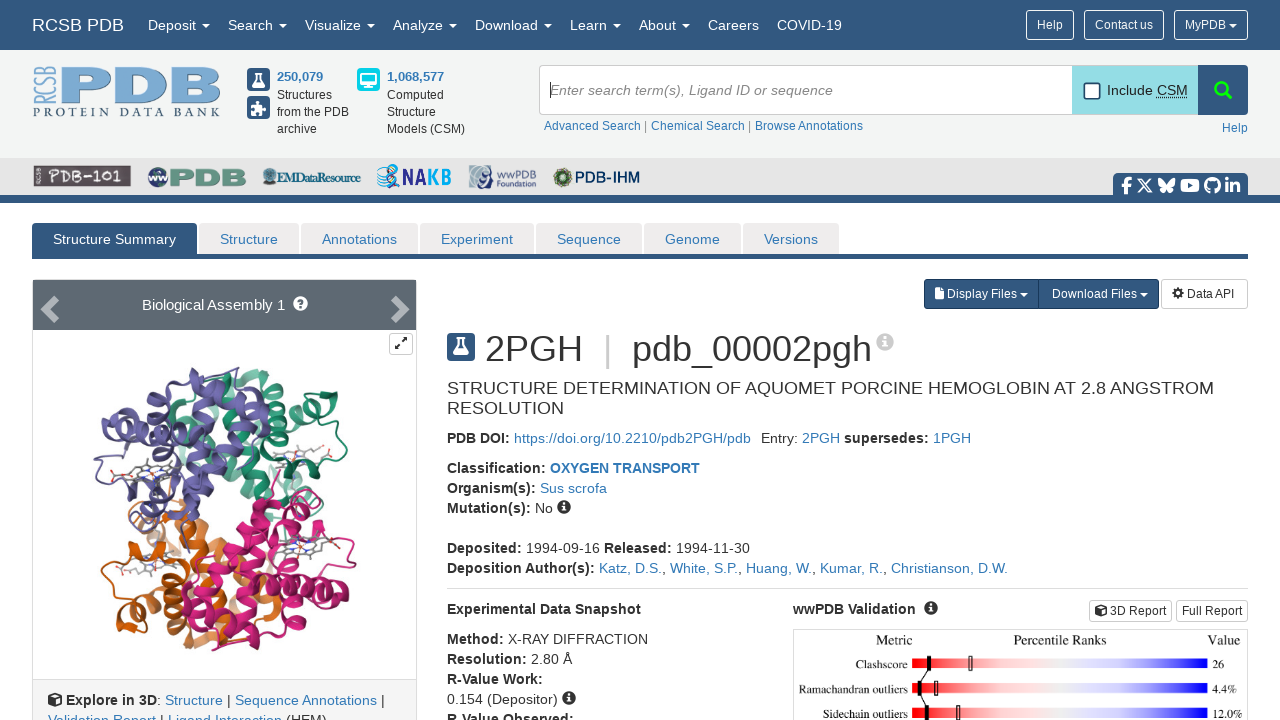

Protein structure ID element loaded on detail page
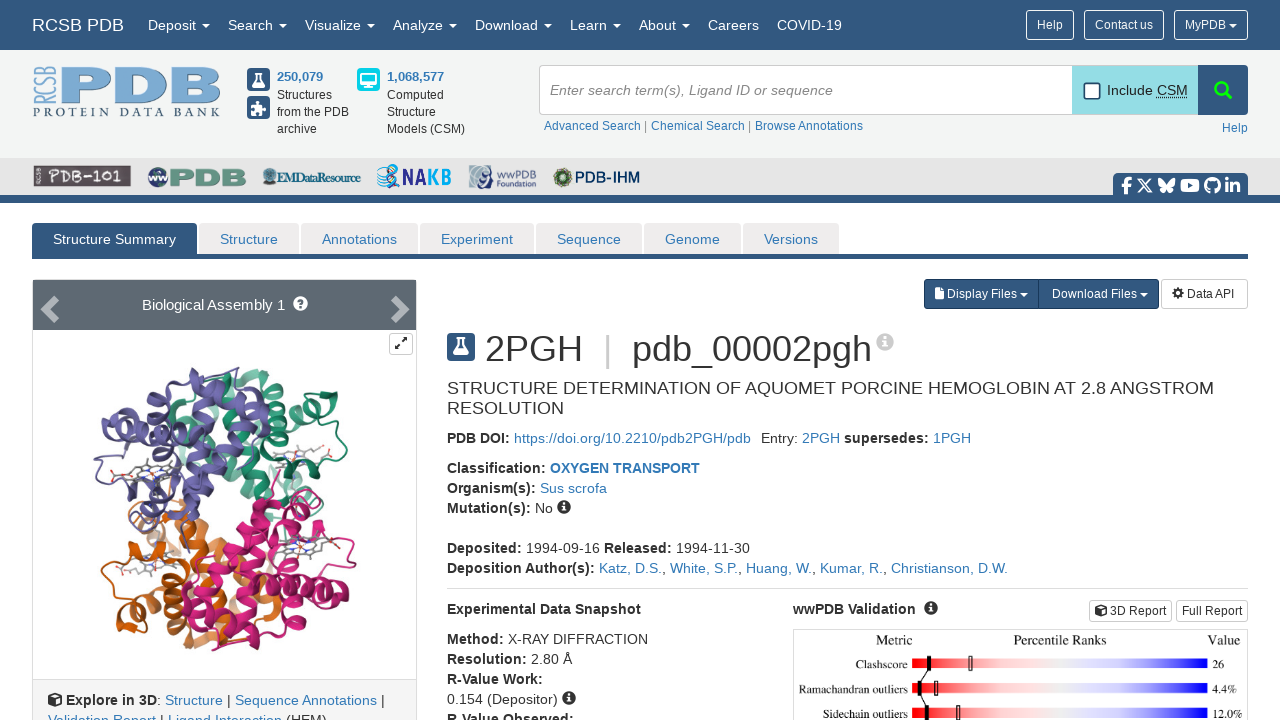

Protein structure title element loaded on detail page
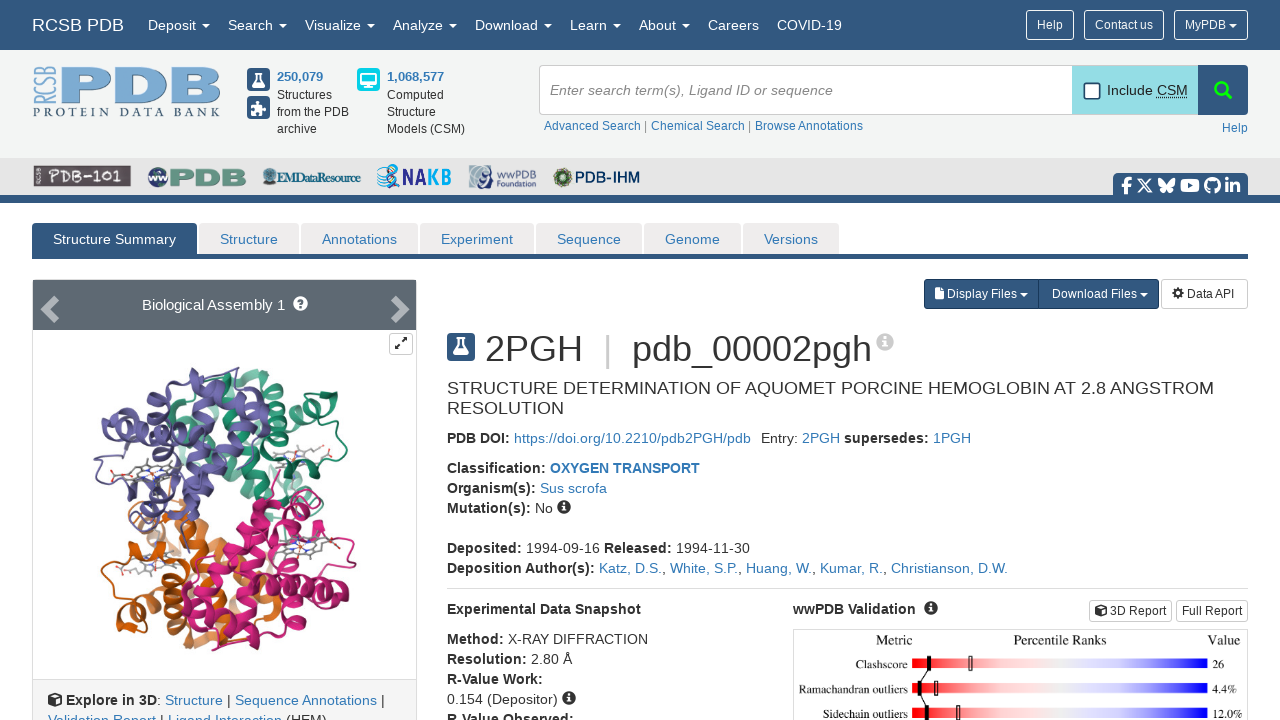

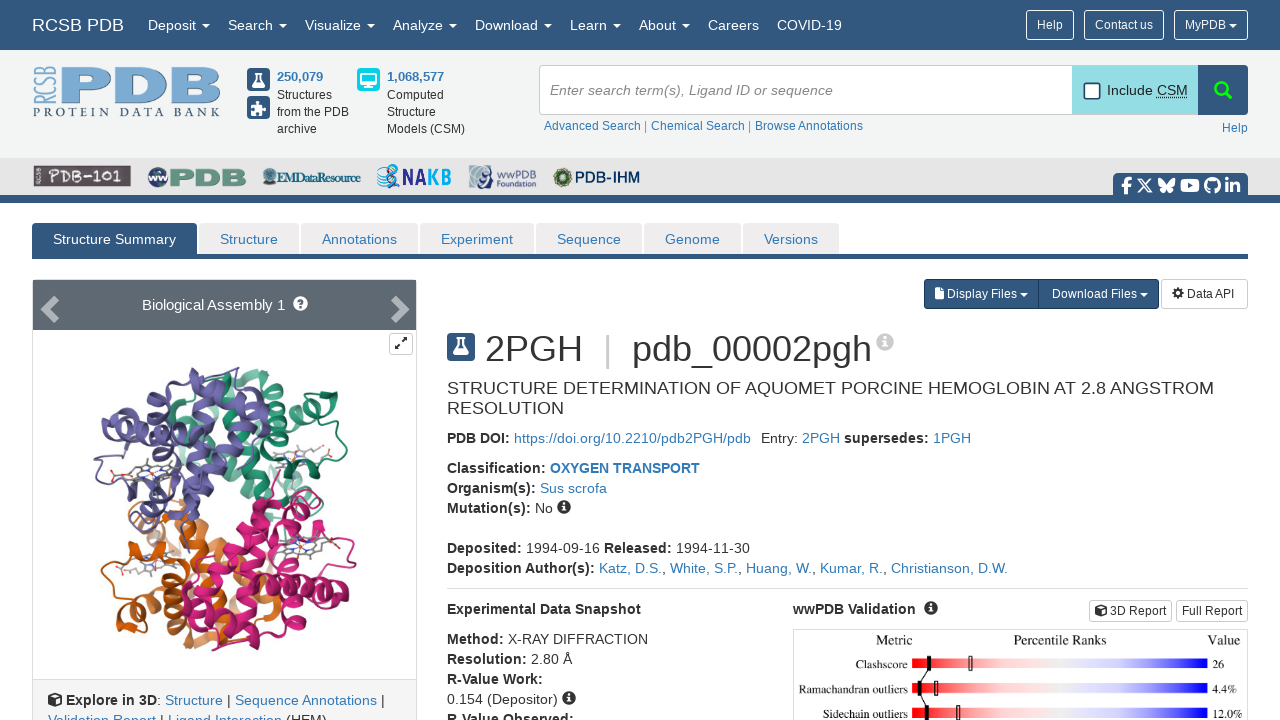